Tests finding a link by calculated text, clicking it, then filling out a multi-field form with personal information (first name, last name, city, country) and submitting it.

Starting URL: http://suninjuly.github.io/find_link_text

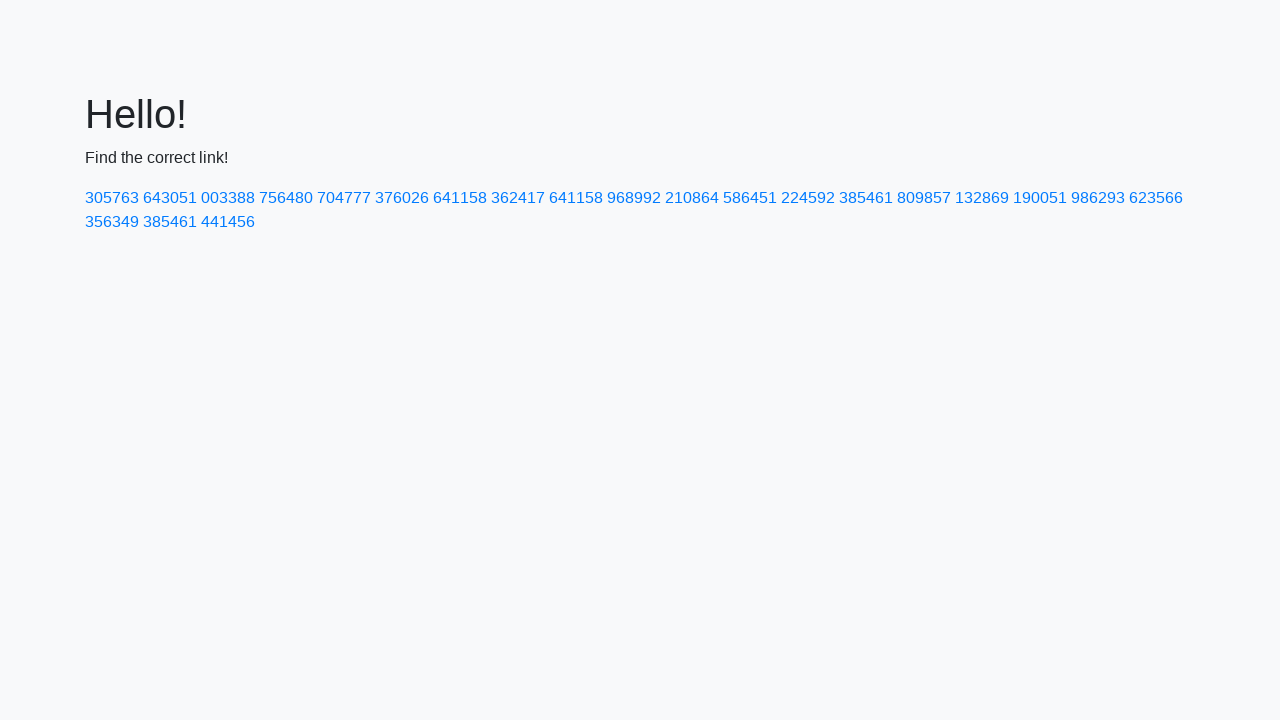

Clicked link with calculated text '224592' at (808, 198) on a:text('224592')
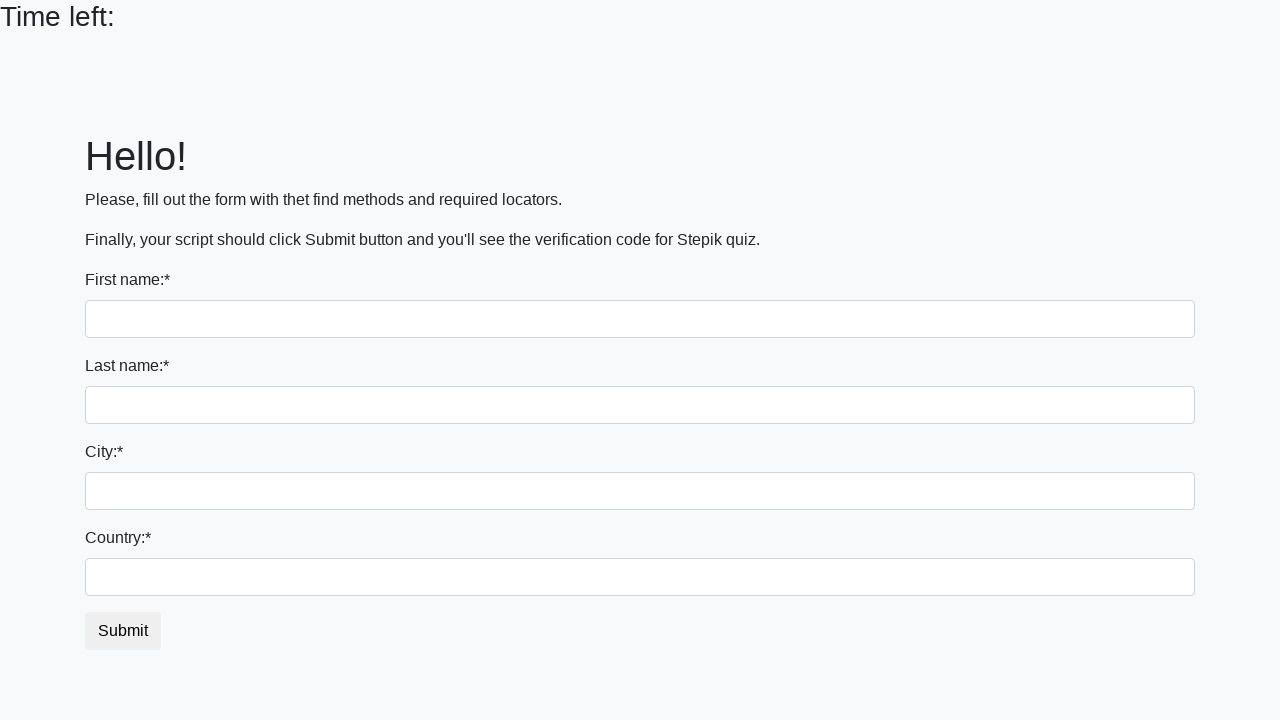

Filled first name field with 'Ivan' on input
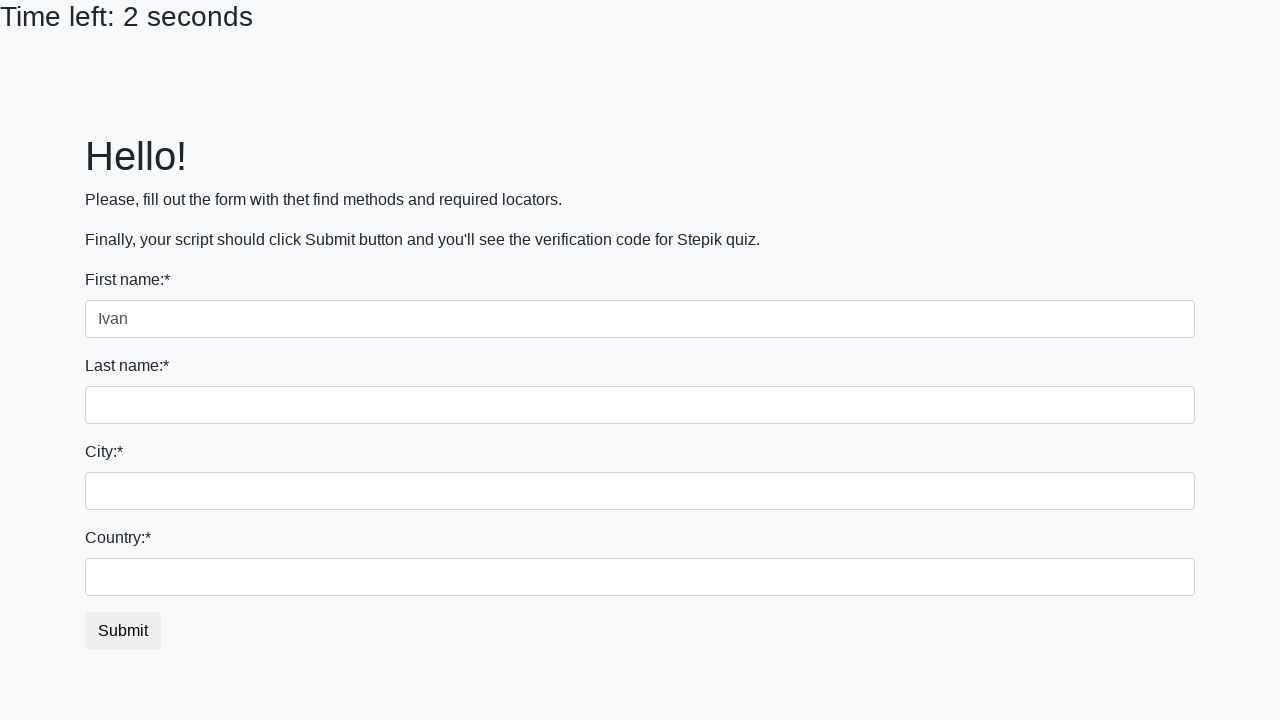

Filled last name field with 'Petrov' on input[name='last_name']
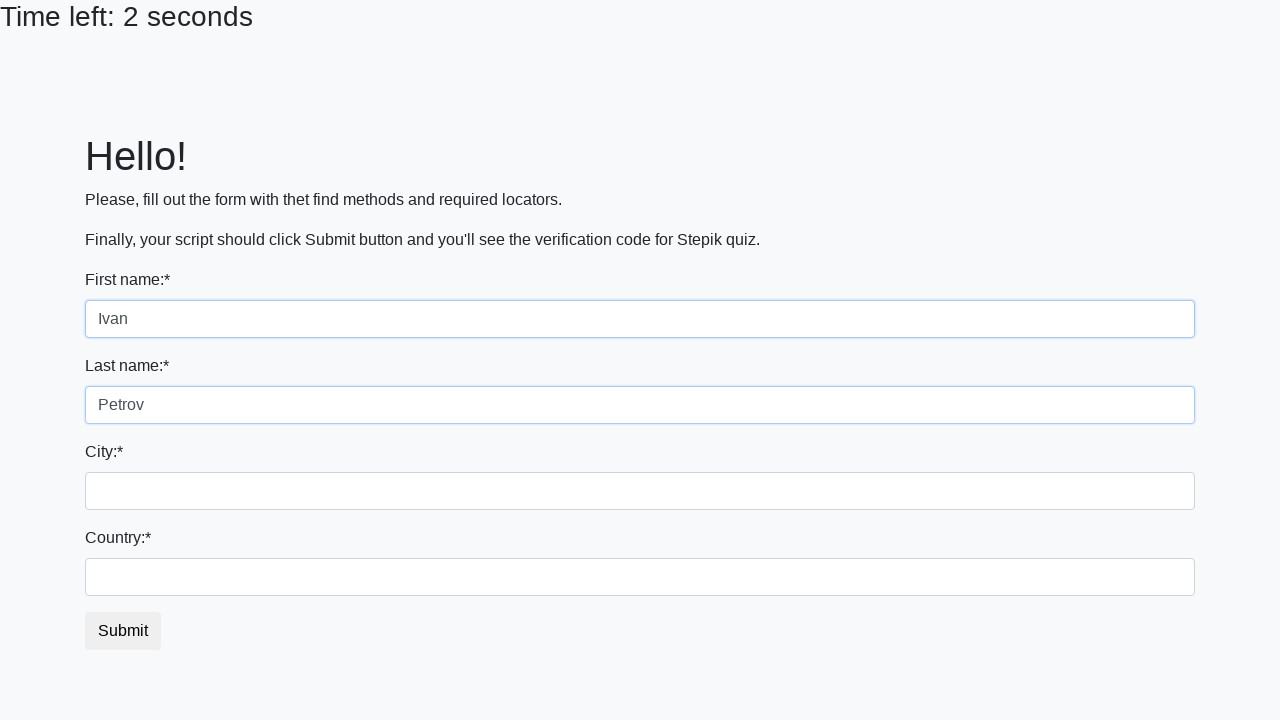

Filled city field with 'Smolensk' on .form-control.city
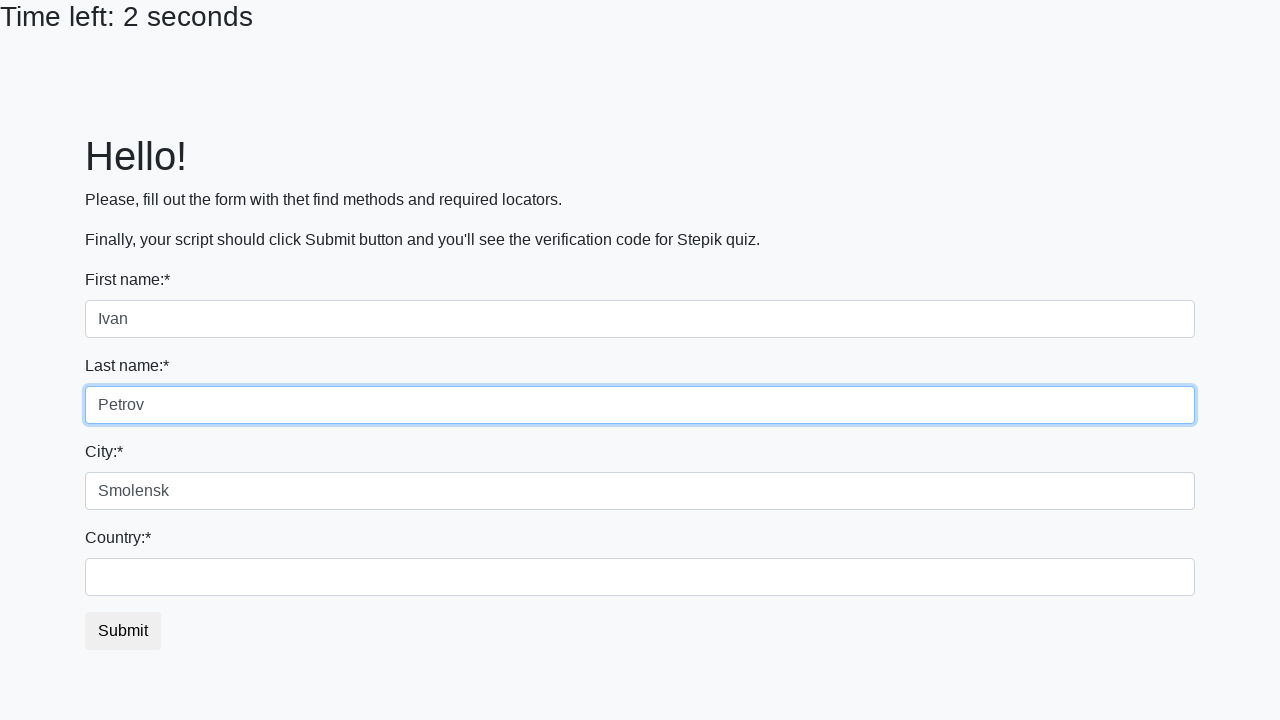

Filled country field with 'Russia' on #country
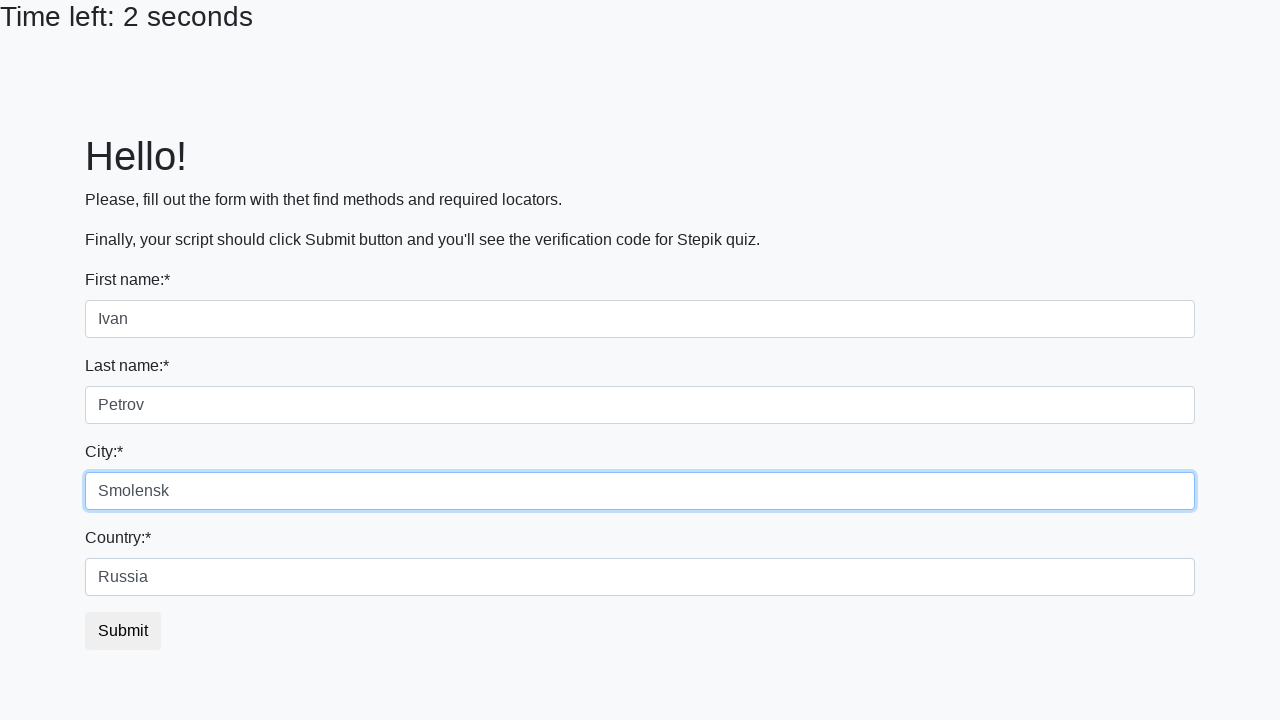

Clicked submit button to submit form at (123, 631) on button.btn
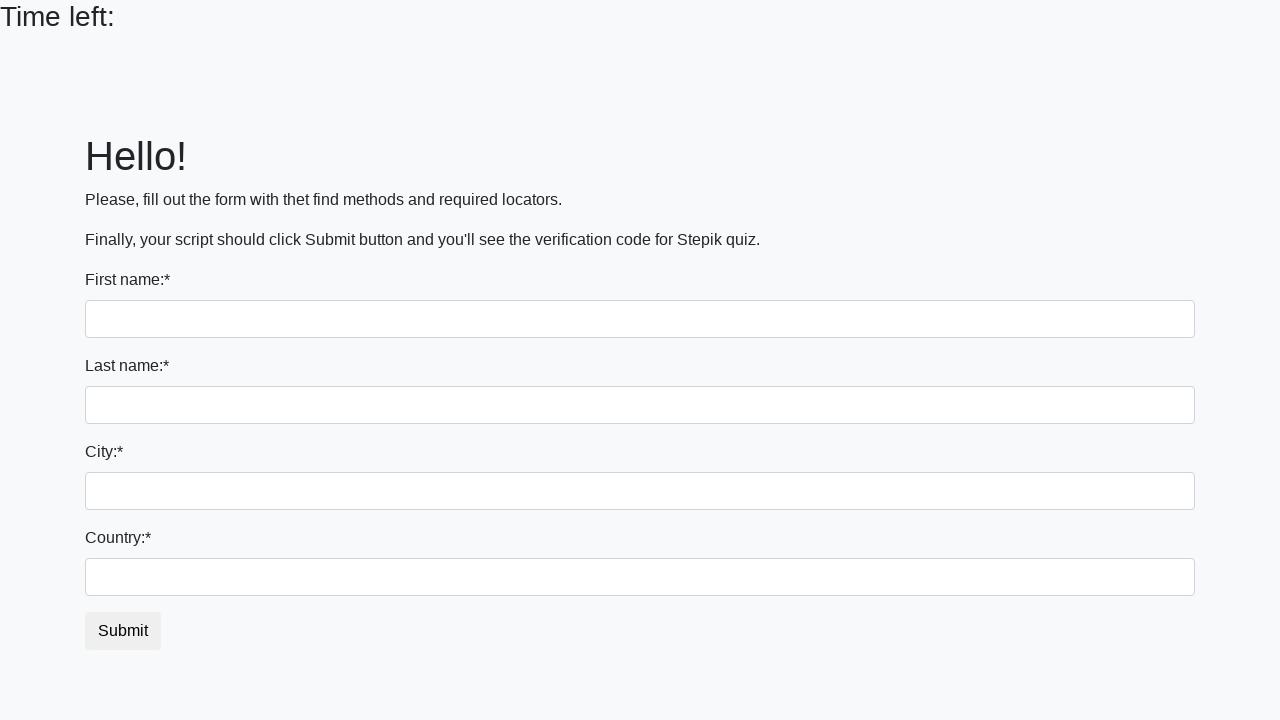

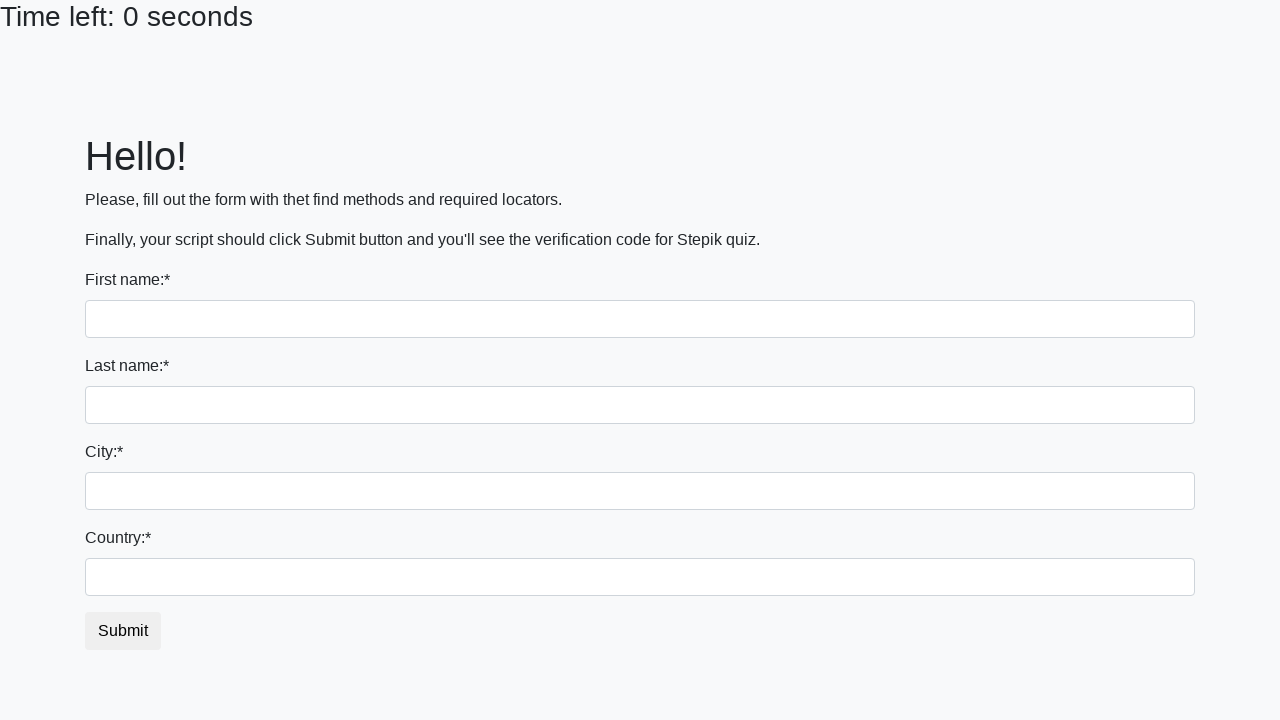